Tests login error message when using an invalid username with a valid password

Starting URL: http://the-internet.herokuapp.com/login

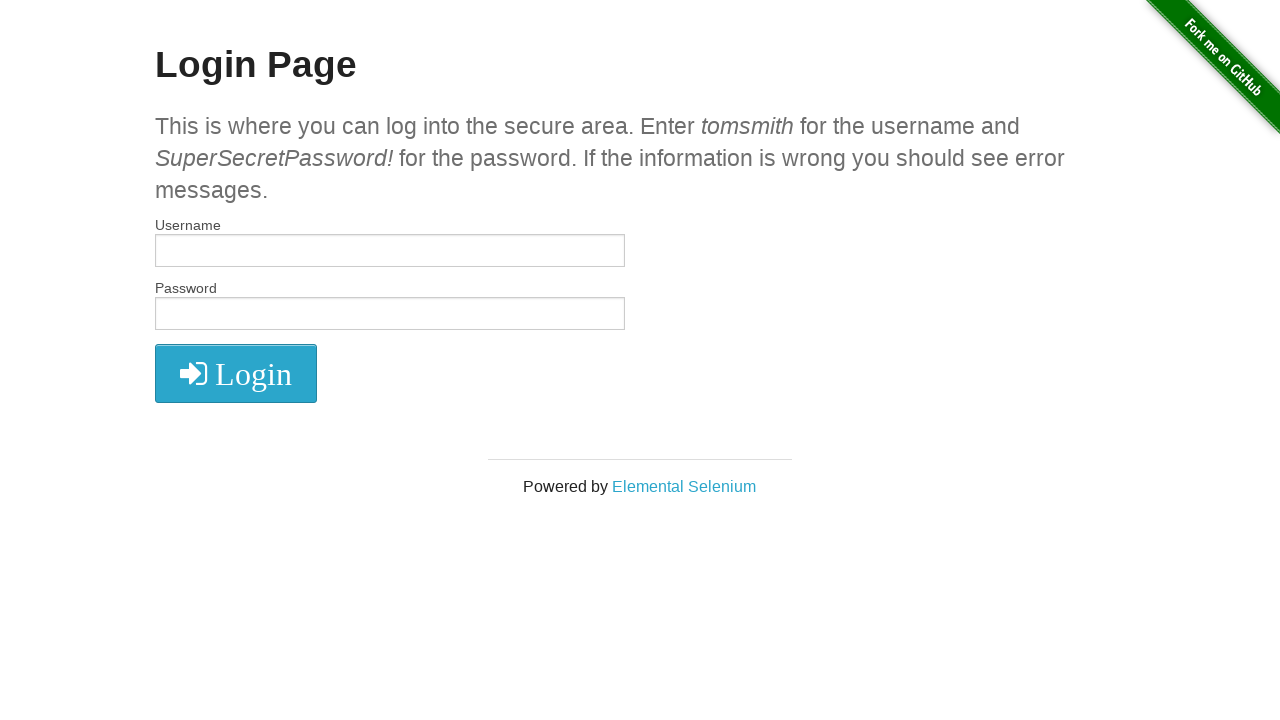

Filled username field with invalid username 'tomsmith1' on input#username
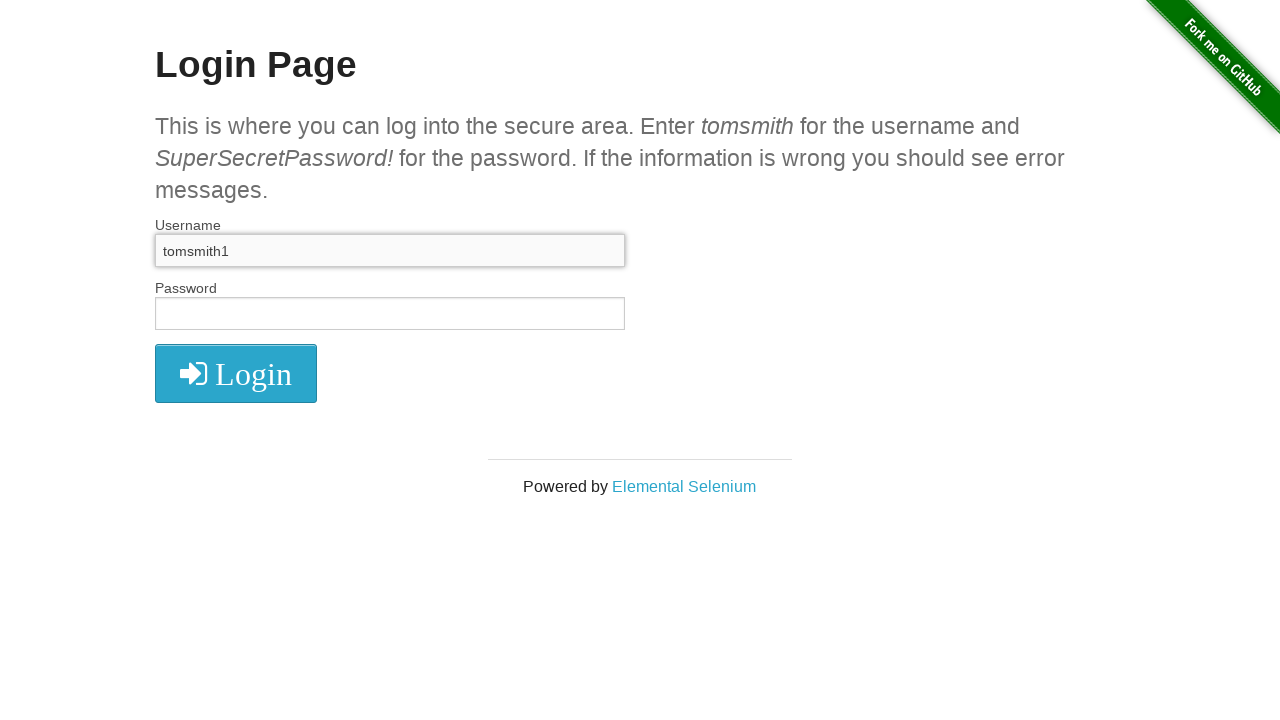

Filled password field with valid password on input#password
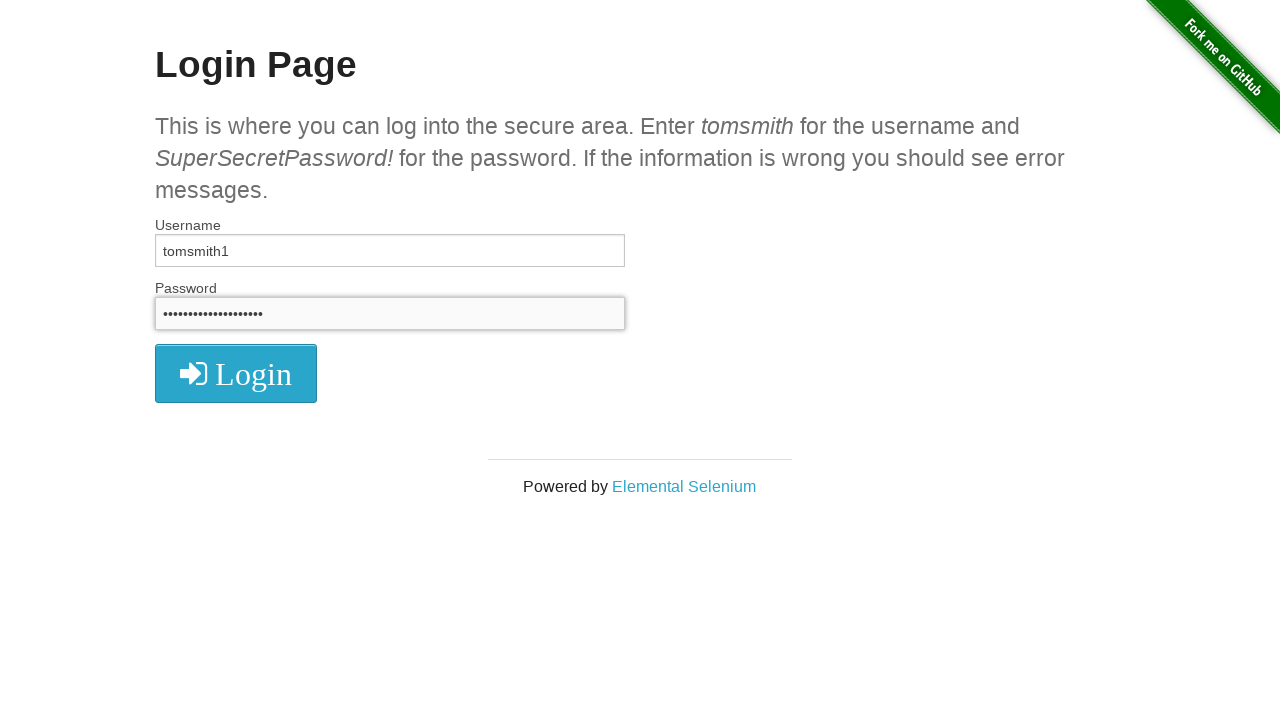

Clicked login button to submit form at (236, 373) on button.radius
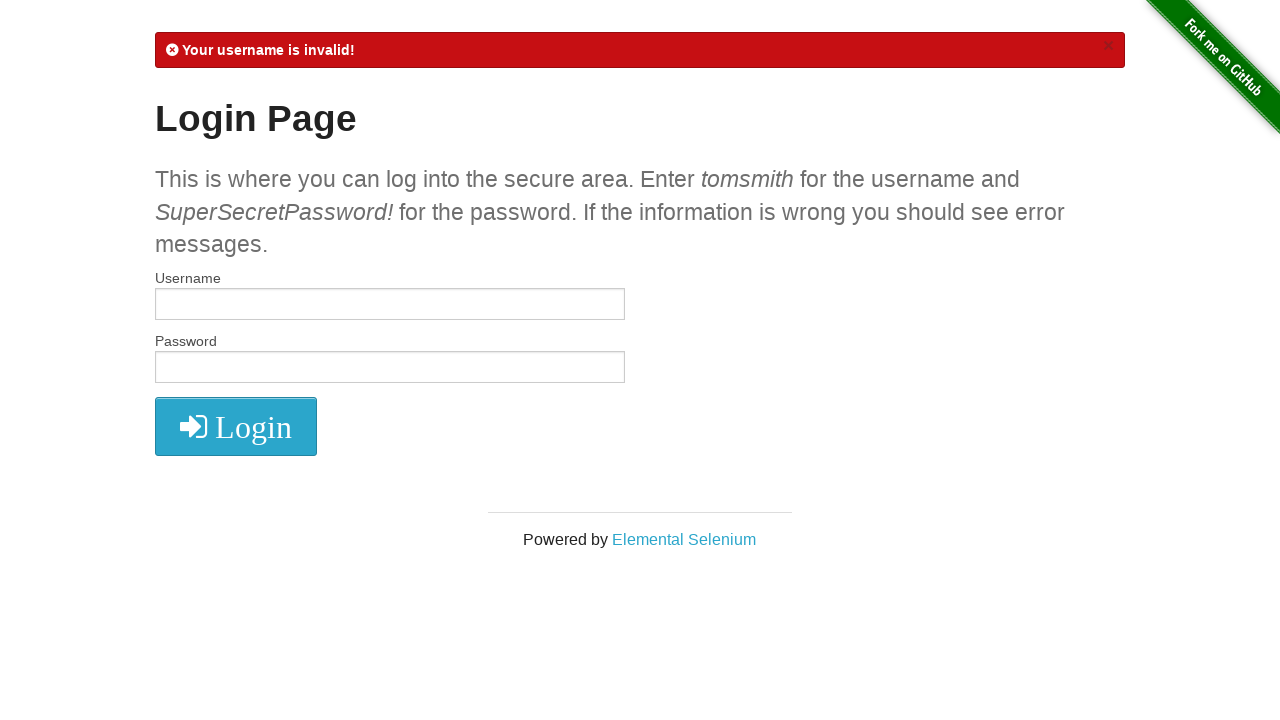

Waited for error message to appear and verified invalid username error
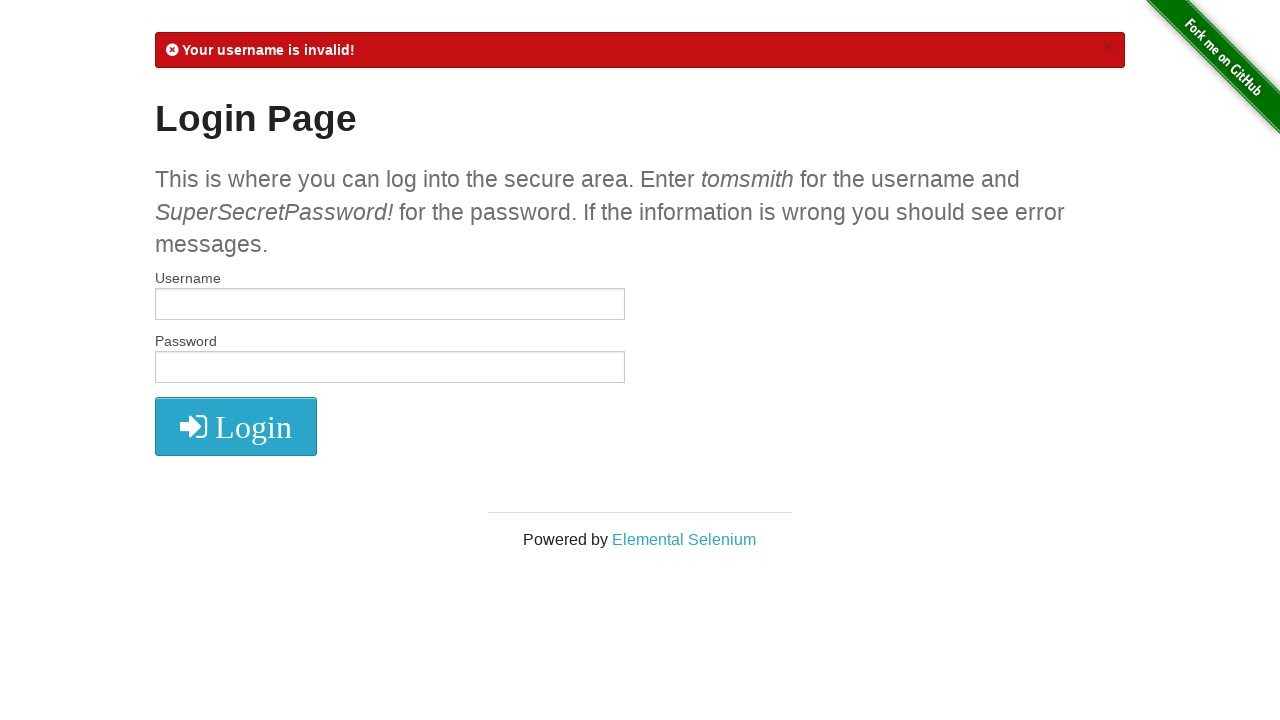

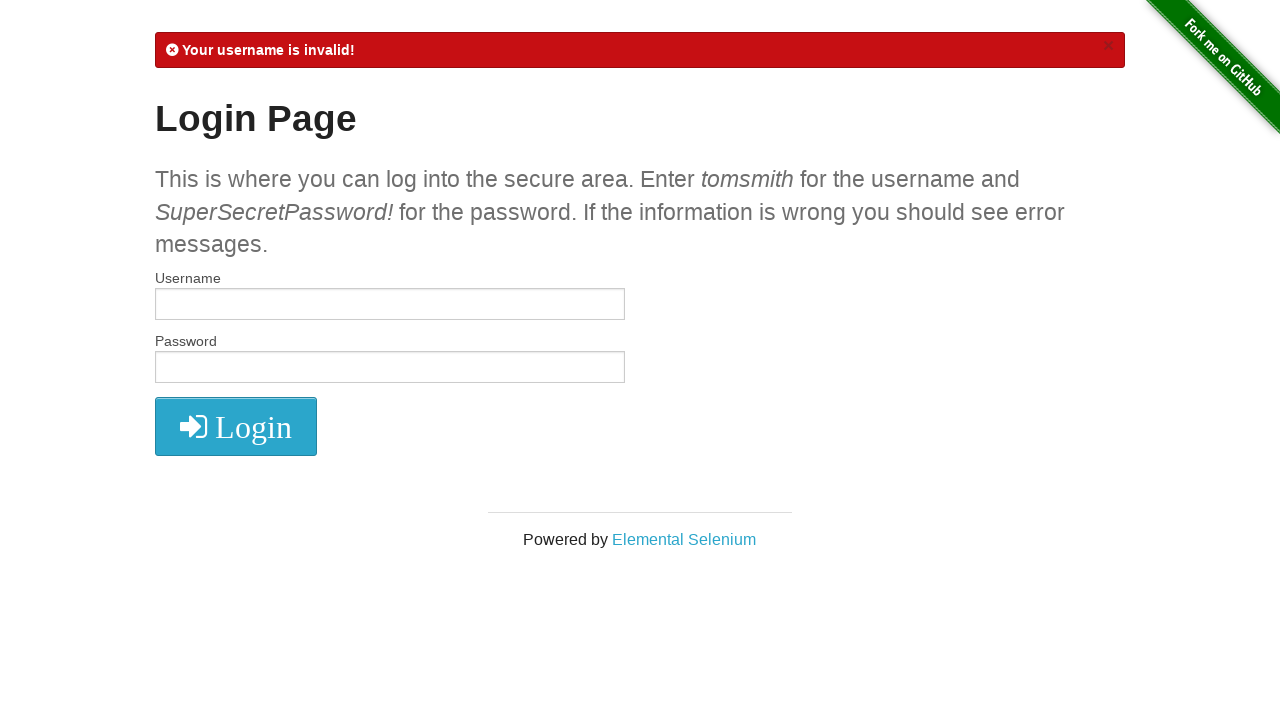